Tests the menu toggle functionality by clicking the menu toggle input and verifying that the menu element becomes visible

Starting URL: https://anupdamoda.github.io/AceOnlineShoePortal/index.html

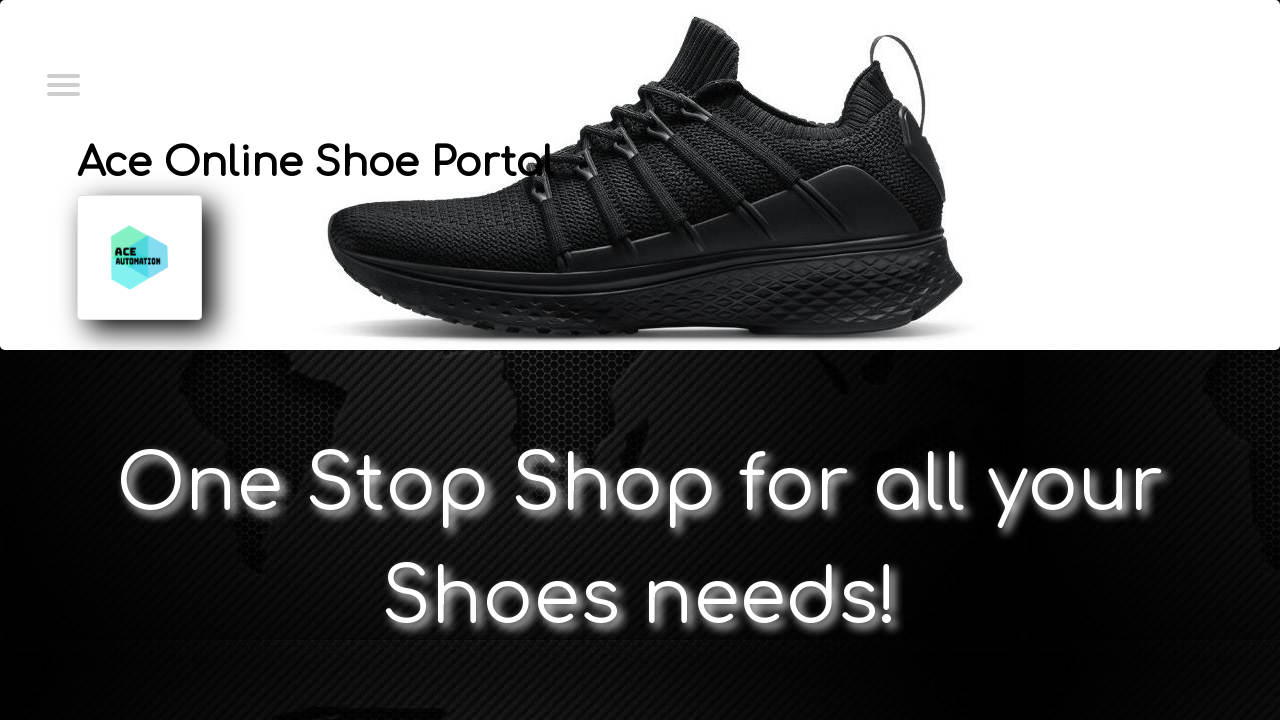

Clicked menu toggle input to open menu at (62, 83) on xpath=//*[@id='menuToggle']/input
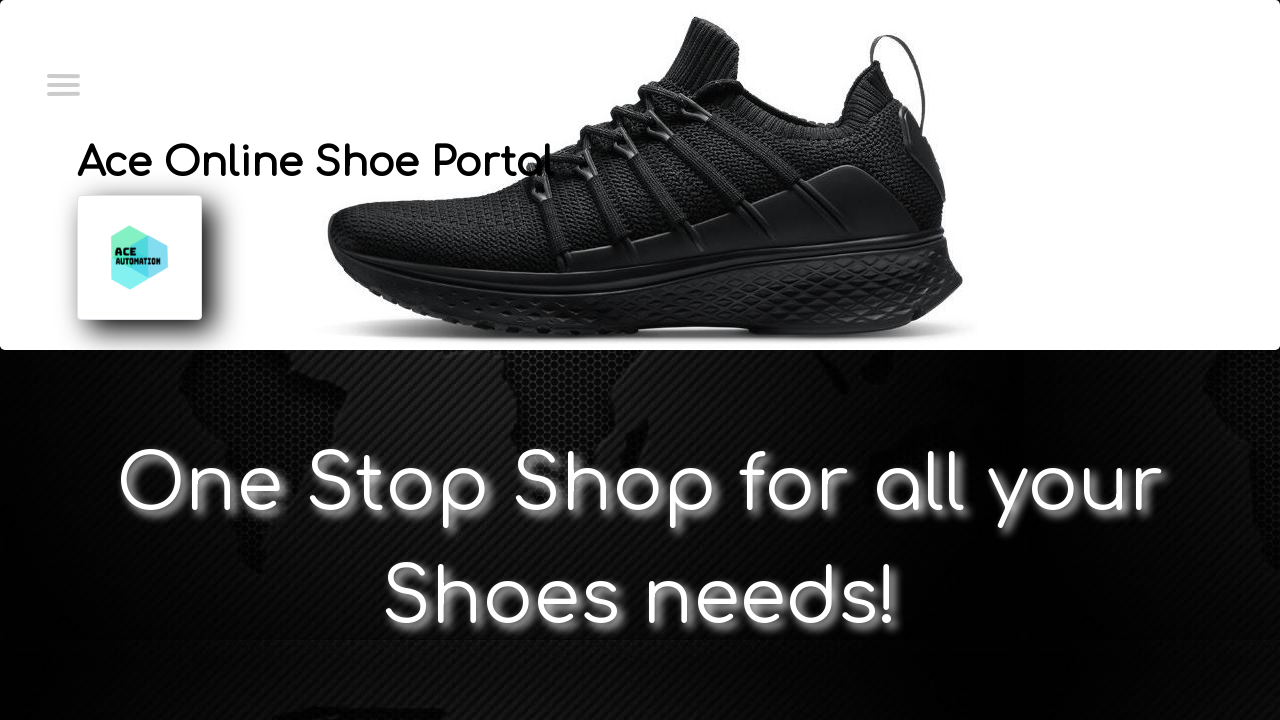

Menu element became visible
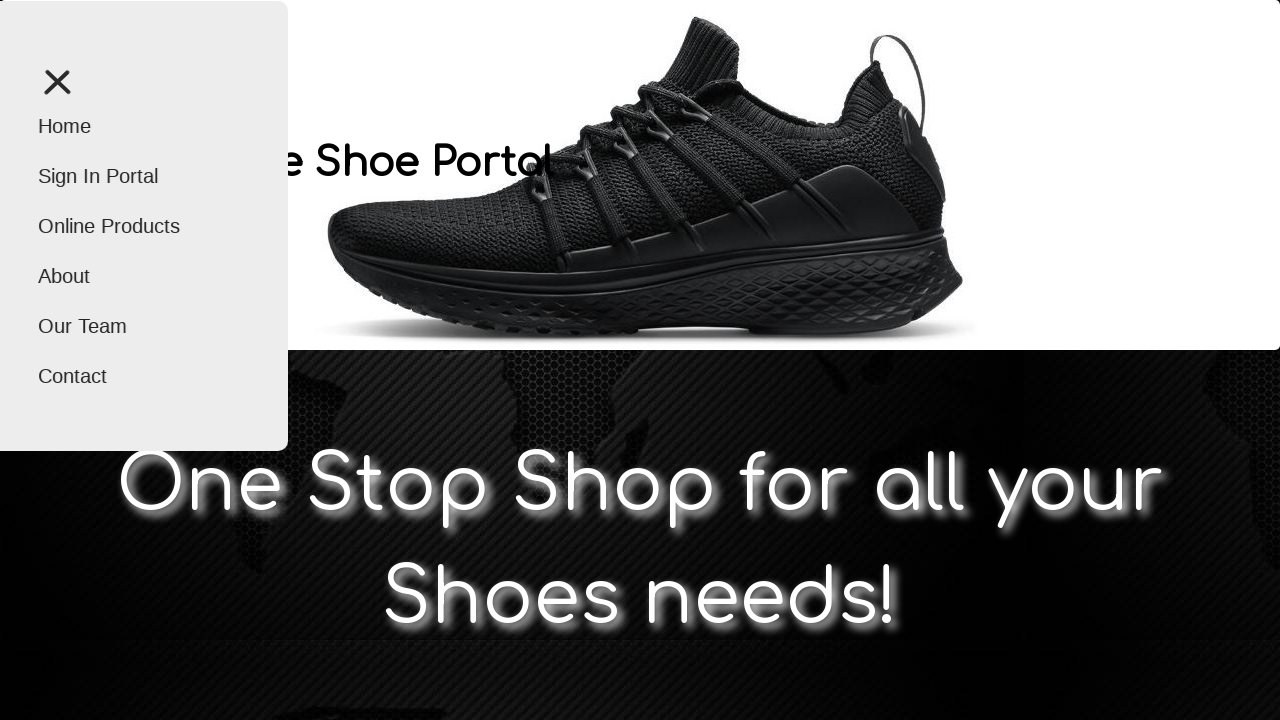

Verified menu element is visible
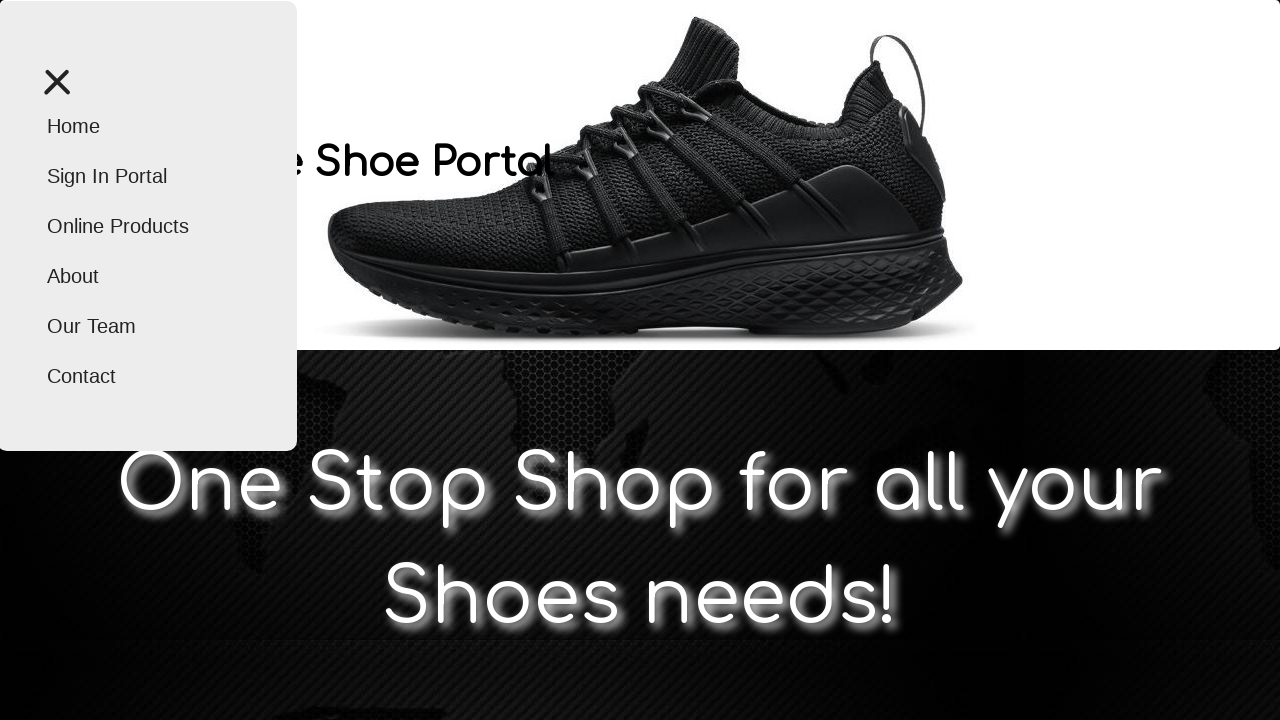

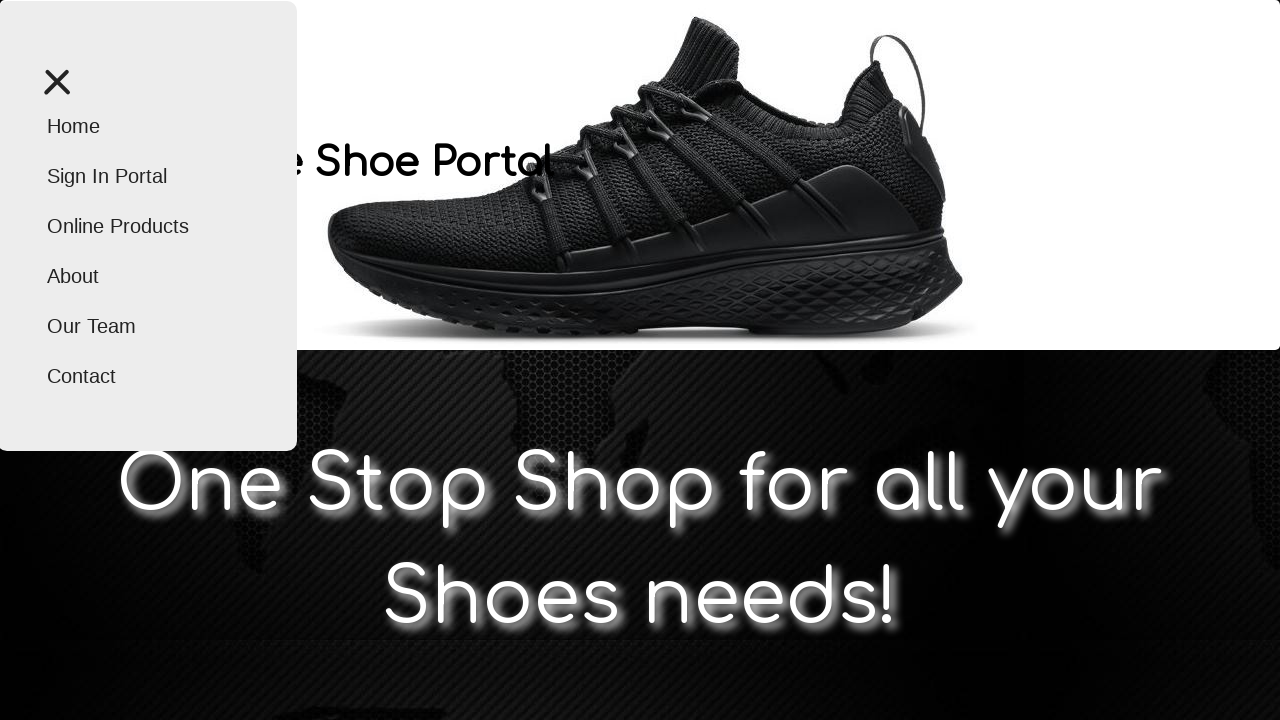